Tests a select menu dropdown by clicking on it and selecting an option from Group 2

Starting URL: https://demoqa.com/select-menu

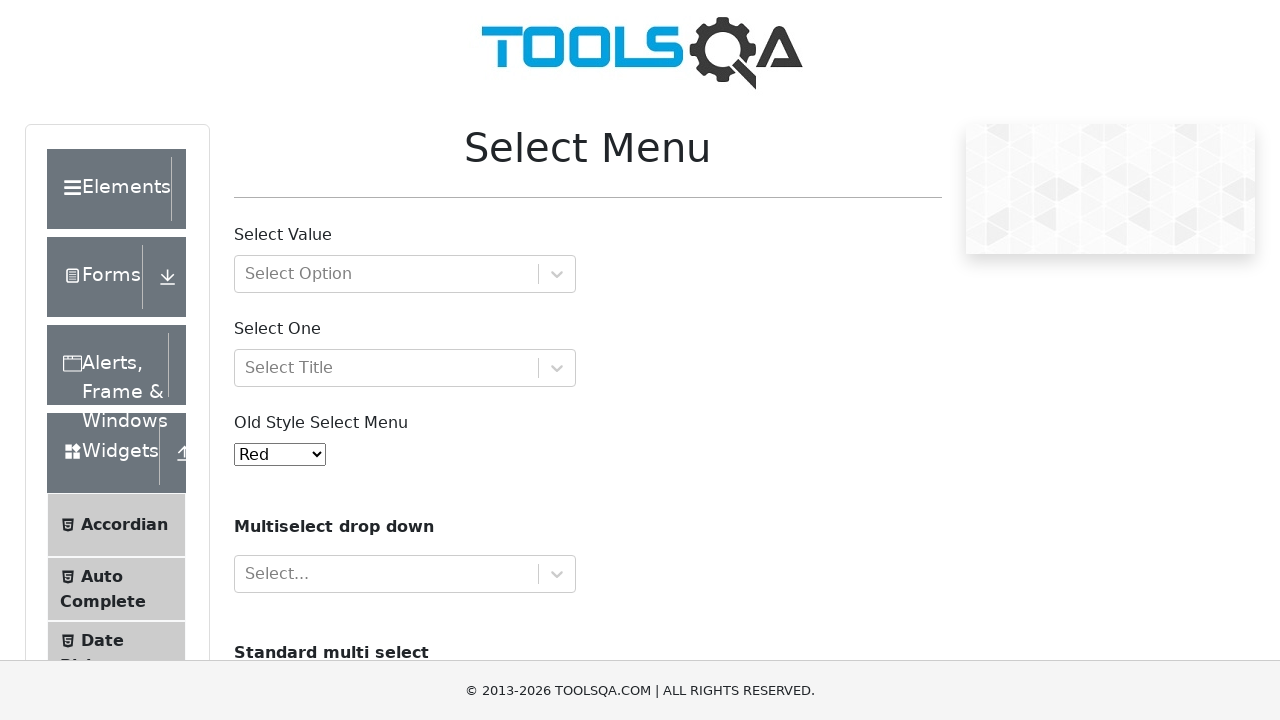

Clicked on the select menu dropdown to open it at (405, 274) on #withOptGroup
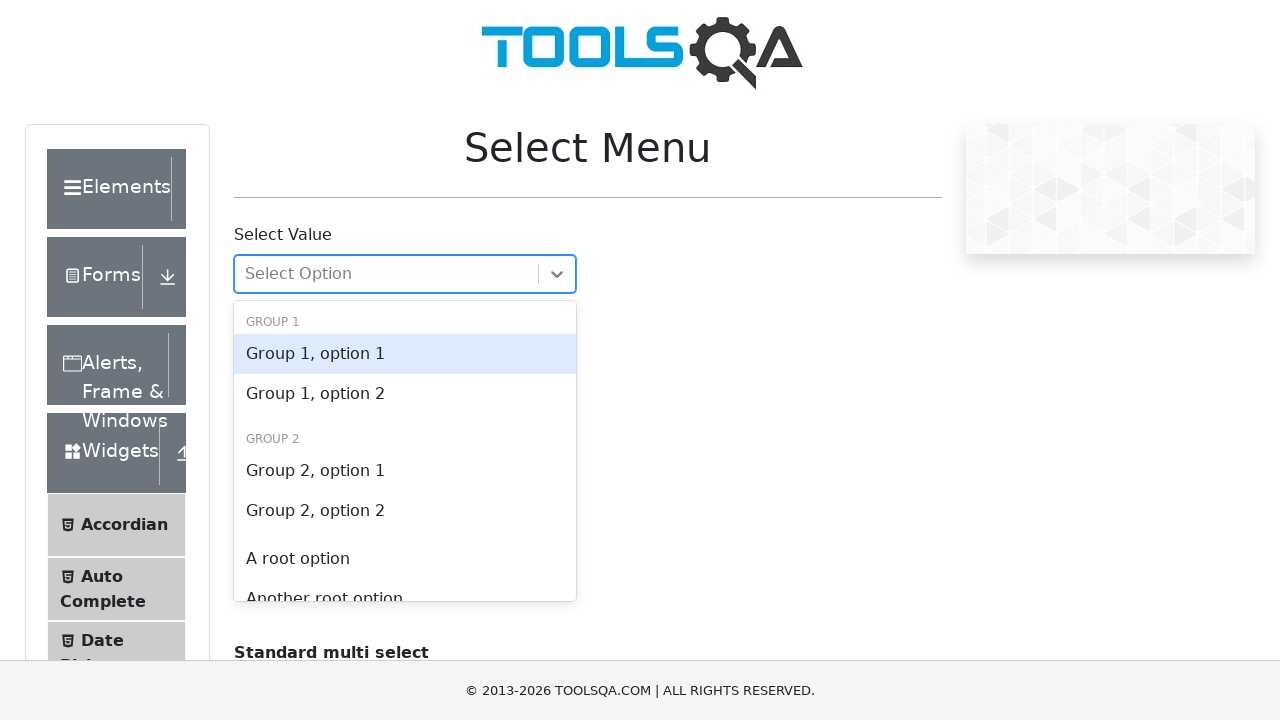

Selected 'Group 2, option 1' from the dropdown menu at (405, 471) on xpath=//div[contains(text(), 'Group 2, option 1')]
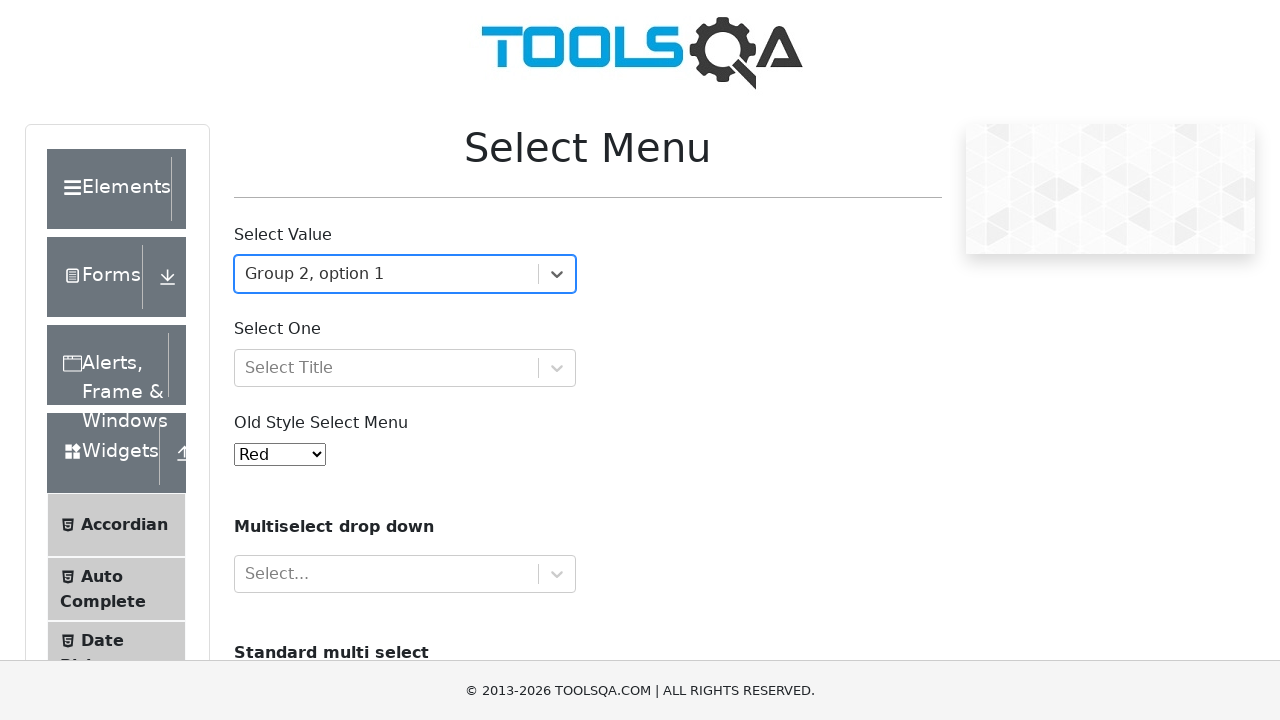

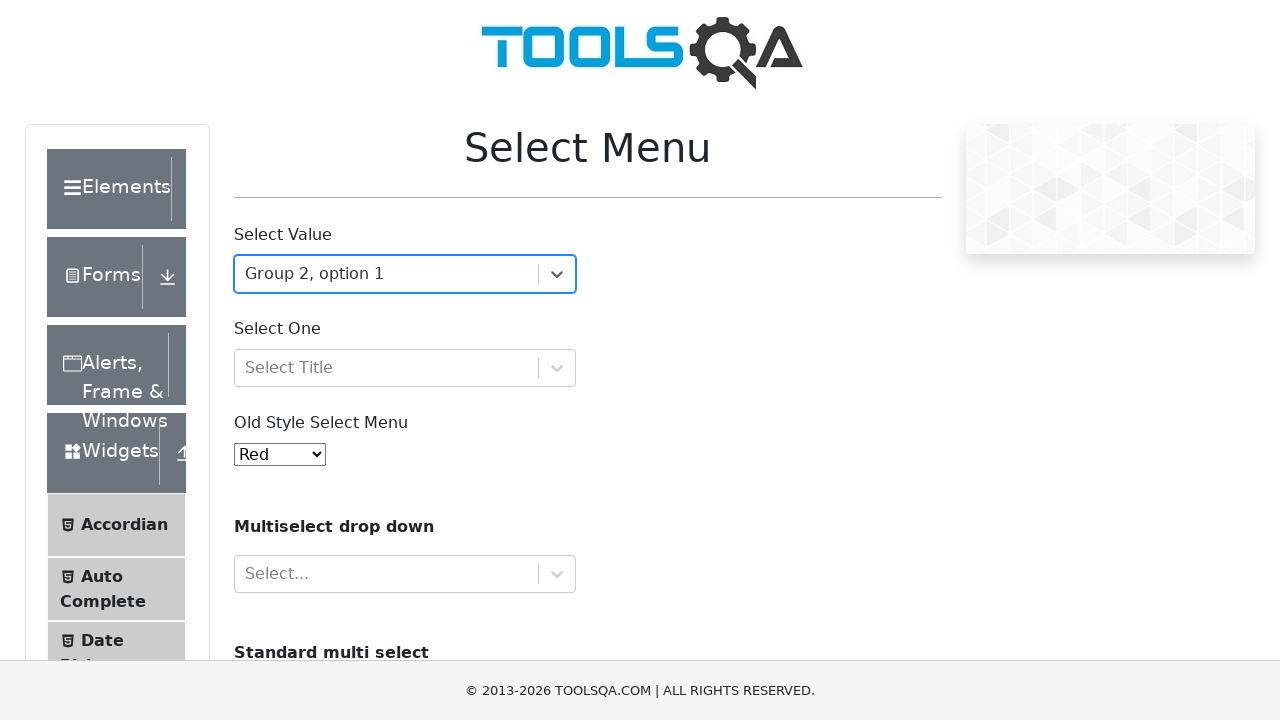